Tests empty zip code validation by leaving the field blank and verifying the error message

Starting URL: https://www.sharelane.com/cgi-bin/register.py

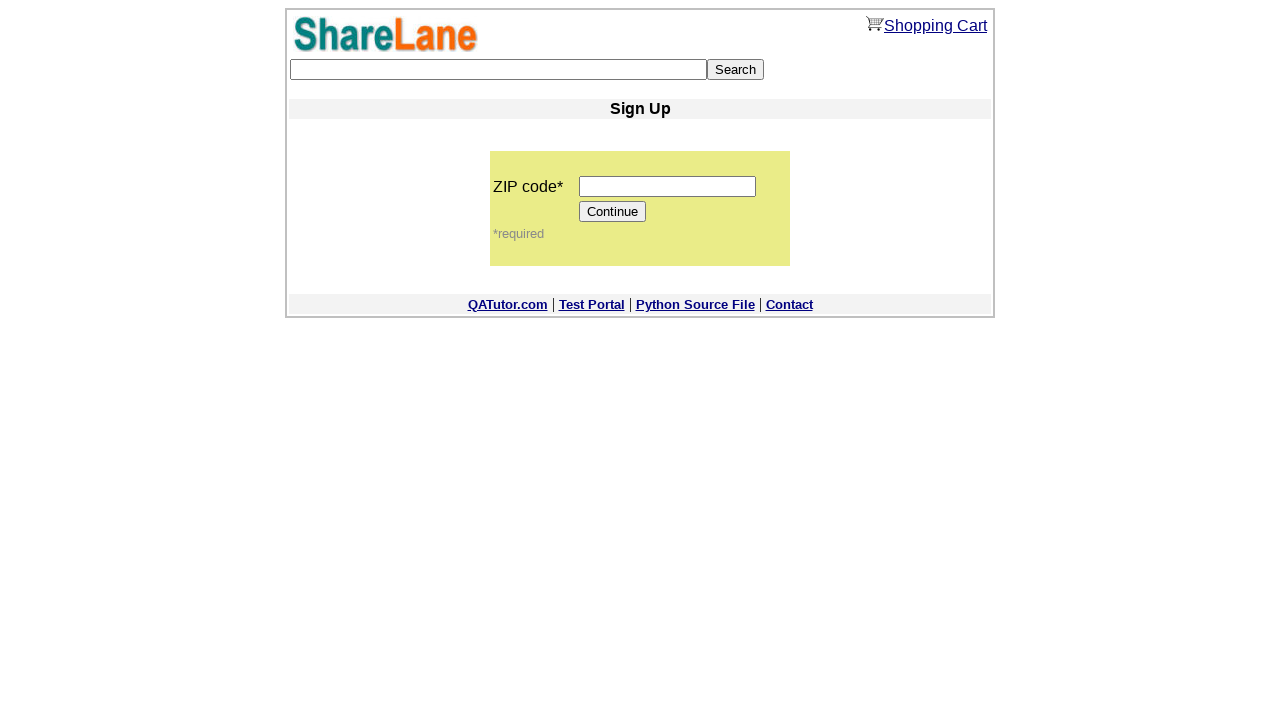

Left zip code field empty on input[name='zip_code']
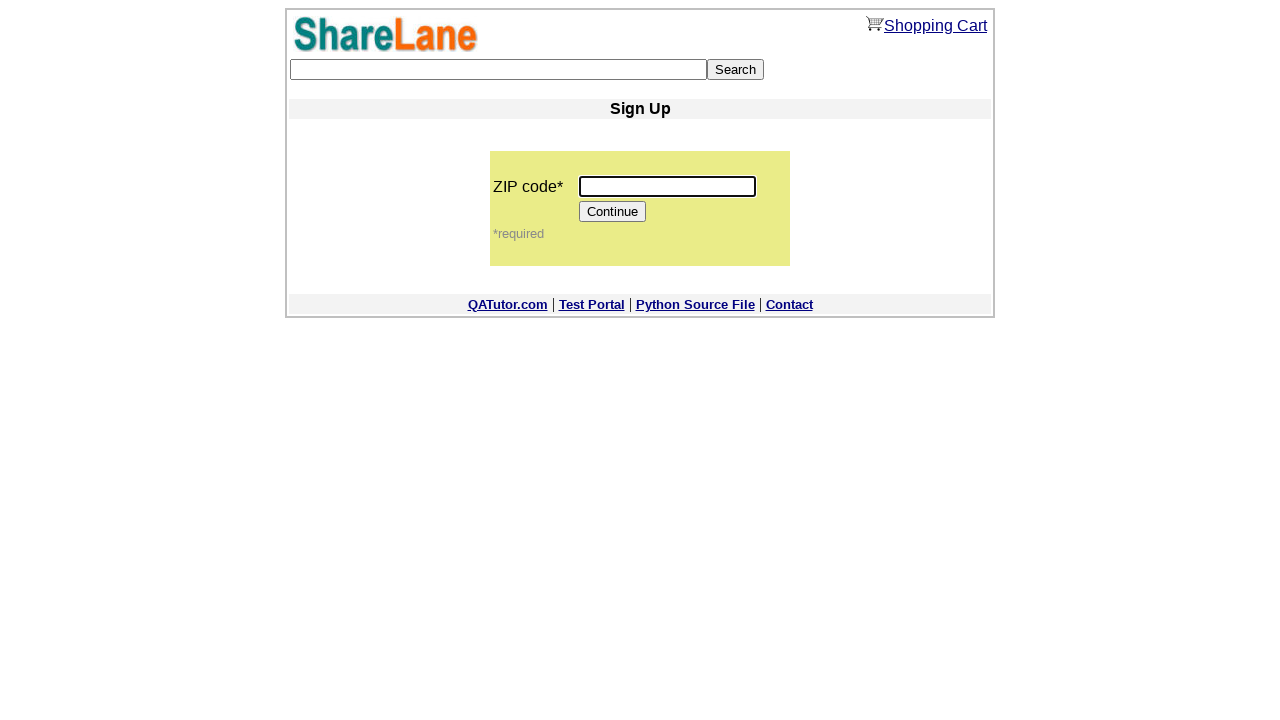

Clicked Continue button at (613, 212) on [value='Continue']
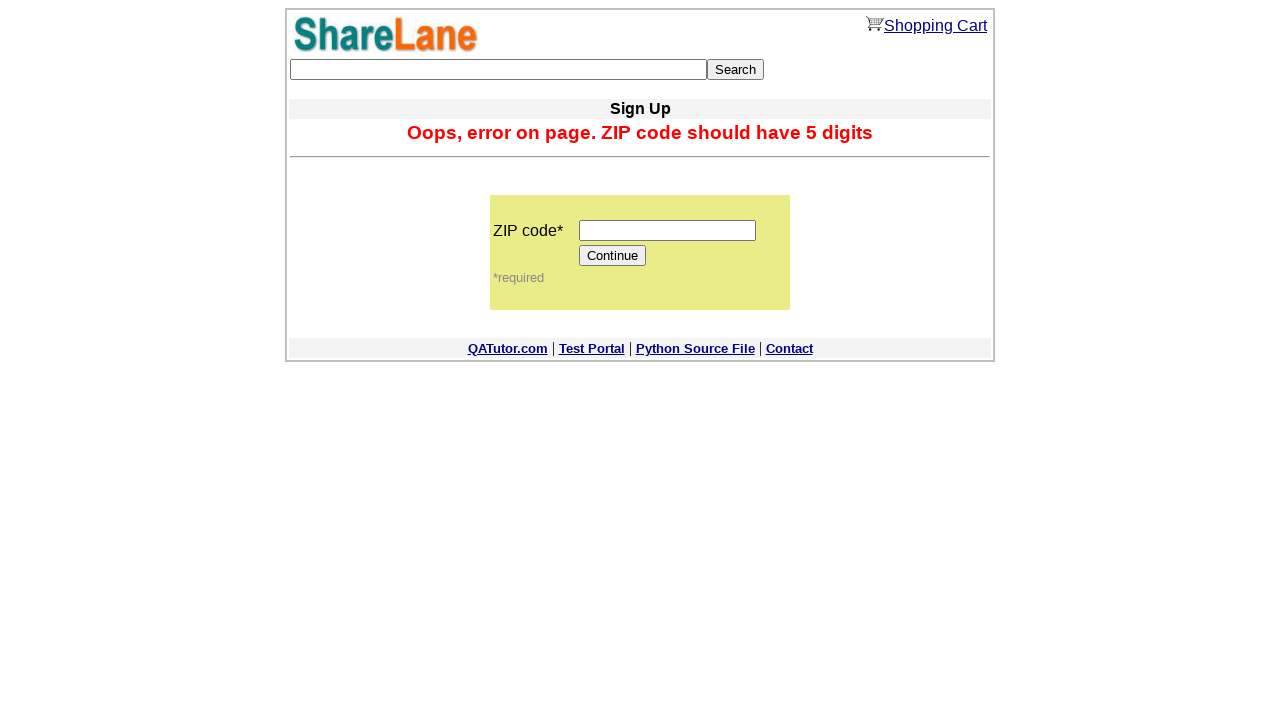

Empty zip code error message appeared
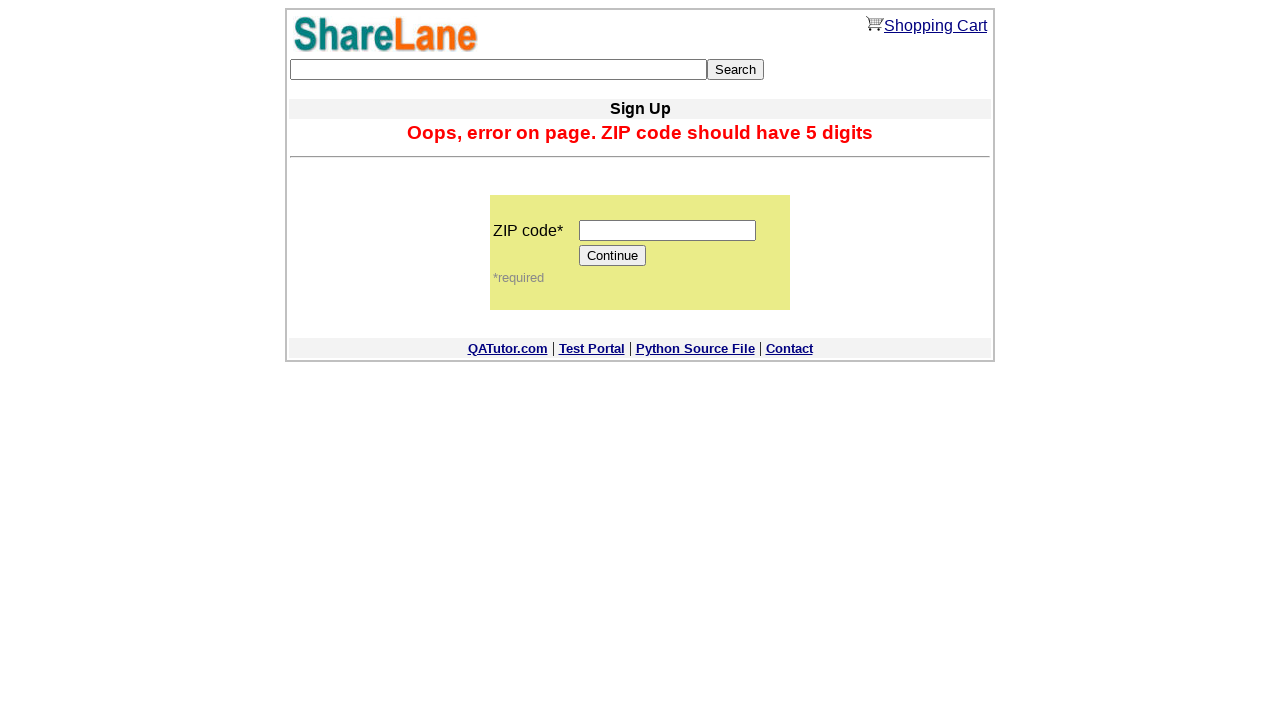

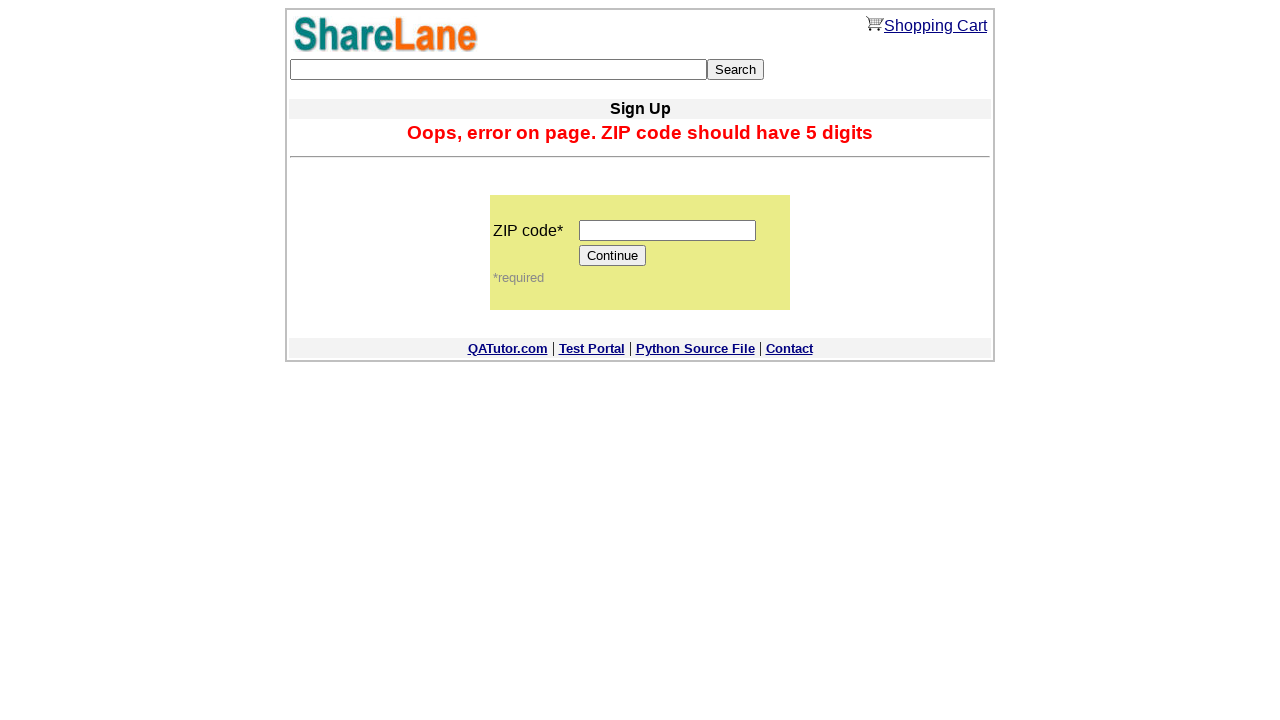